Tests URL validation by entering an invalid URL and verifying the validation error message appears

Starting URL: https://frontend-project-11-blush.vercel.app

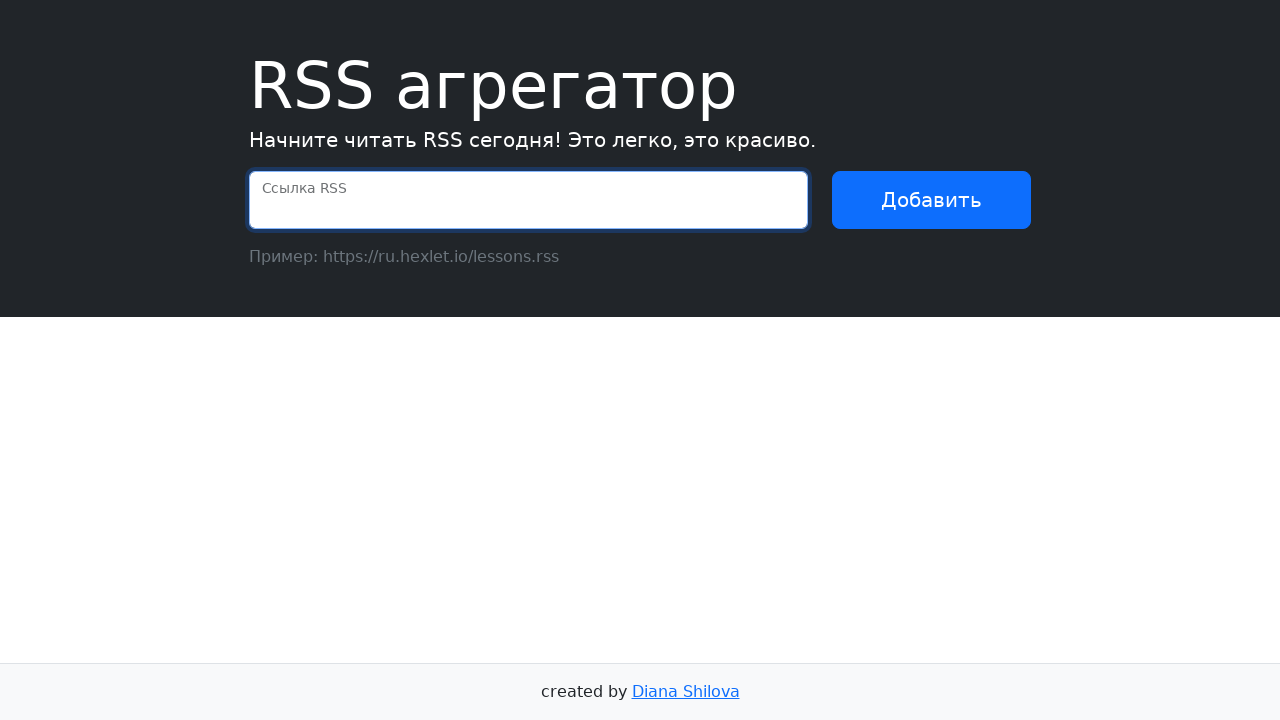

Filled RSS URL input with invalid URL 'https://lorem-rss' on internal:attr=[placeholder="ссылка RSS"i]
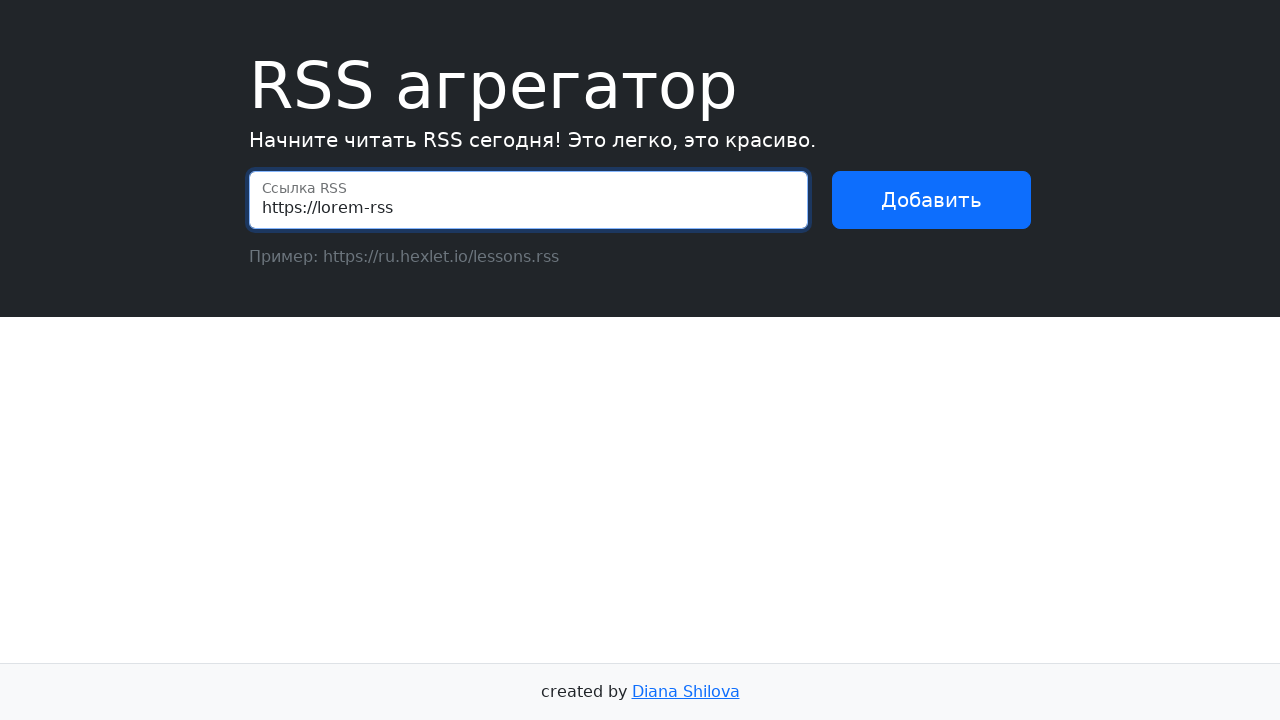

Clicked 'Добавить' (Add) button at (931, 200) on internal:text="\u0414\u043e\u0431\u0430\u0432\u0438\u0442\u044c"i
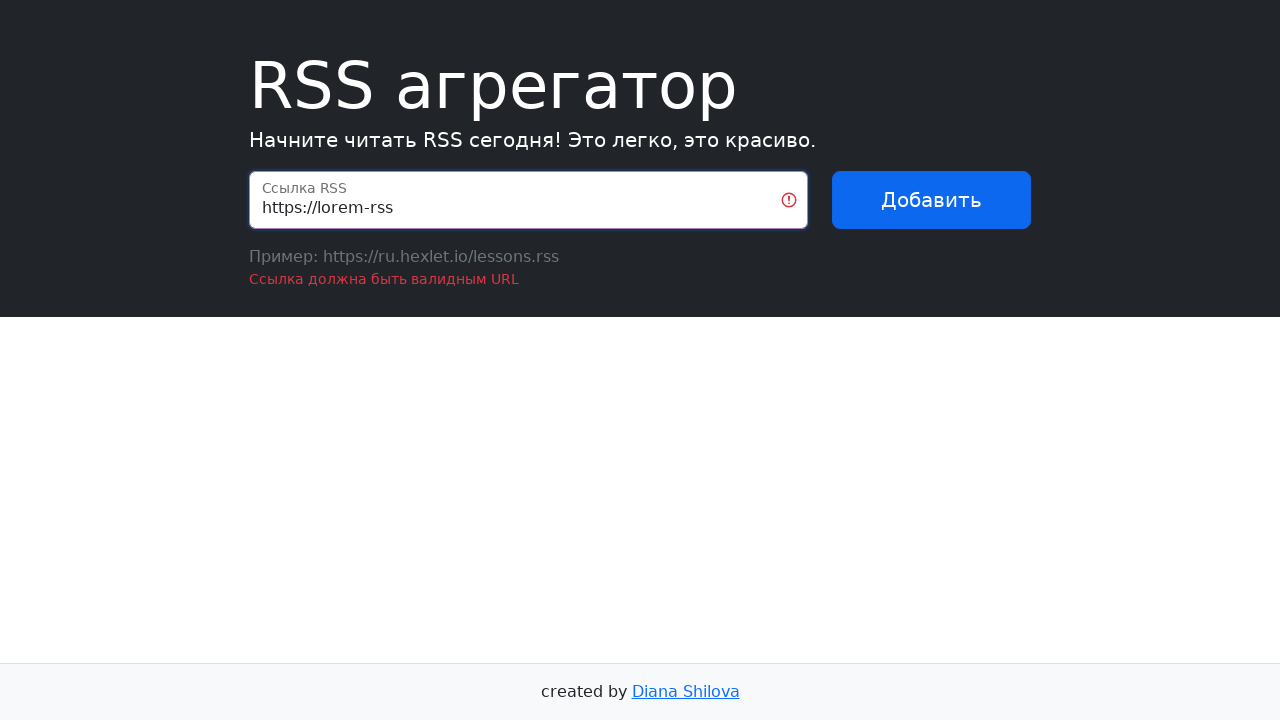

Validation error message appeared confirming URL validation works
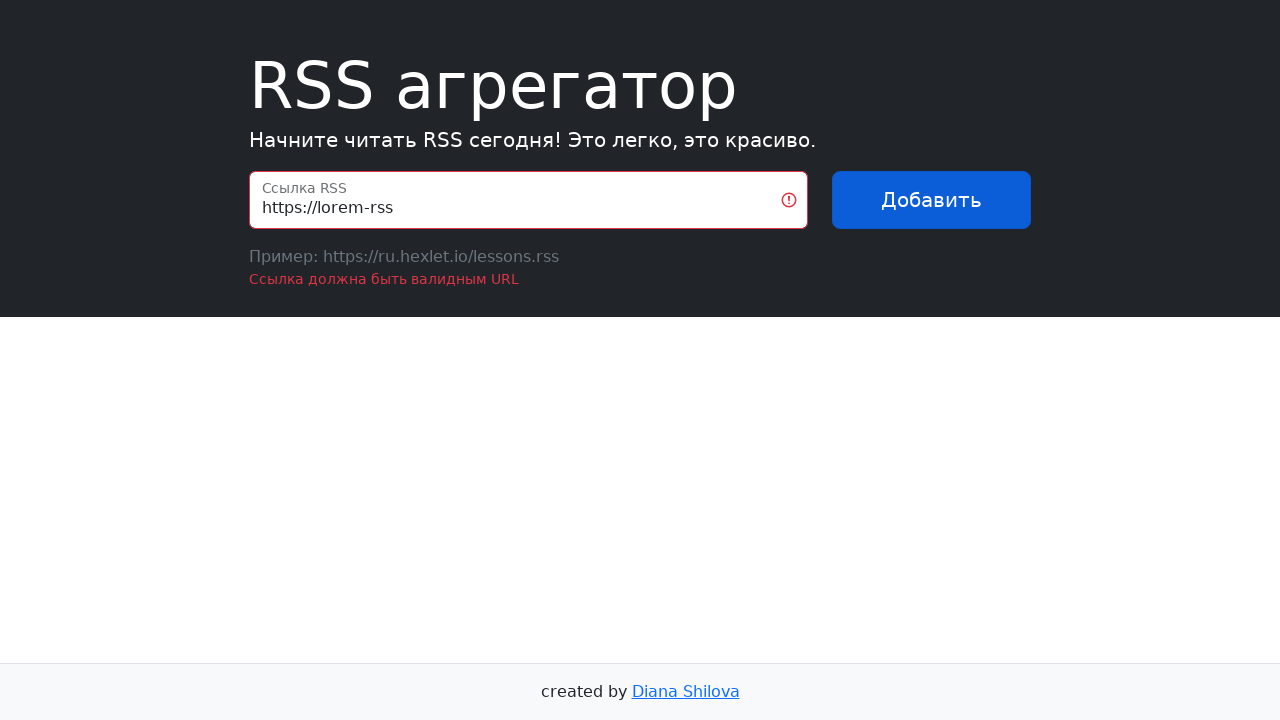

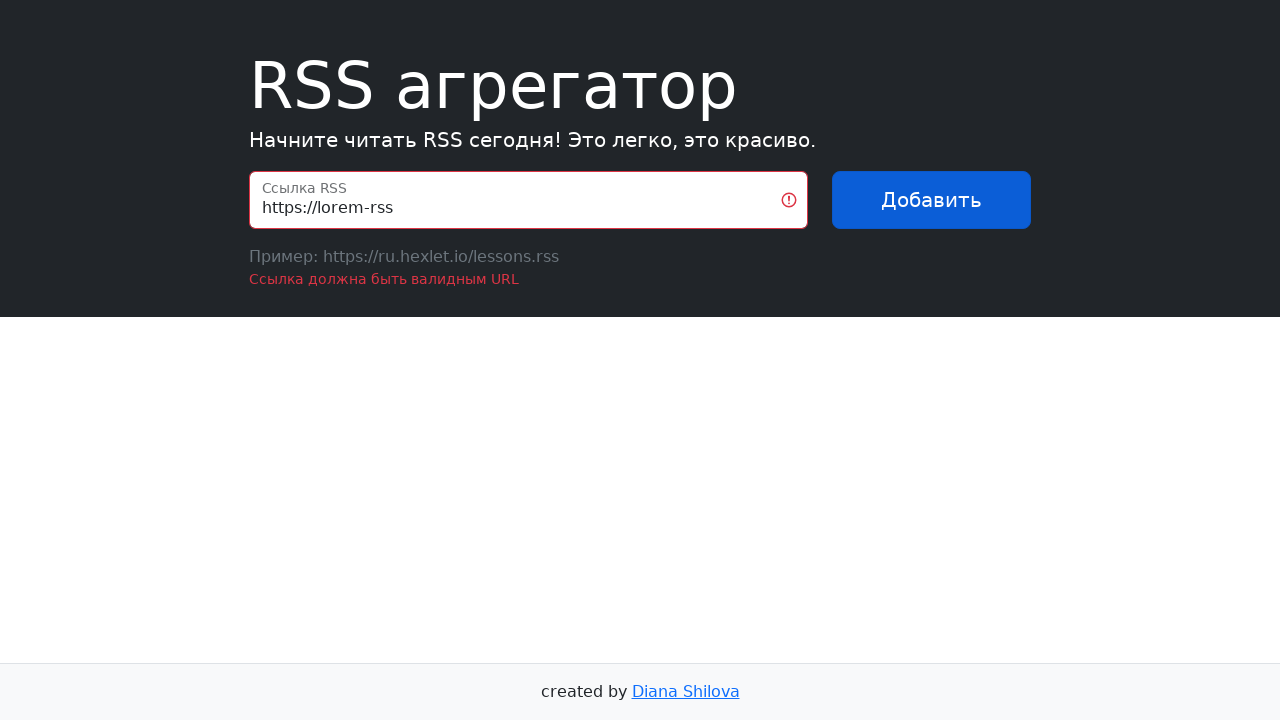